Tests Last Name field validation with lowercase and numbers between 20-50 characters

Starting URL: https://buggy.justtestit.org/register

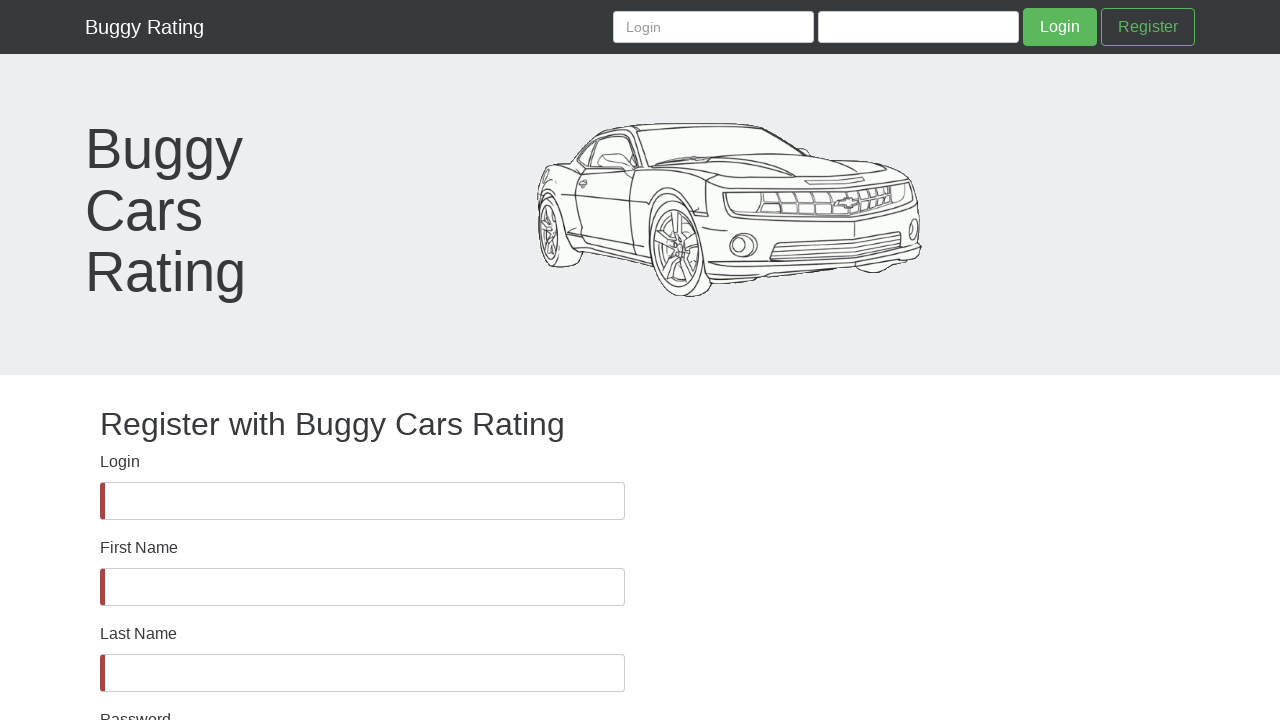

Waited for lastName field to be visible
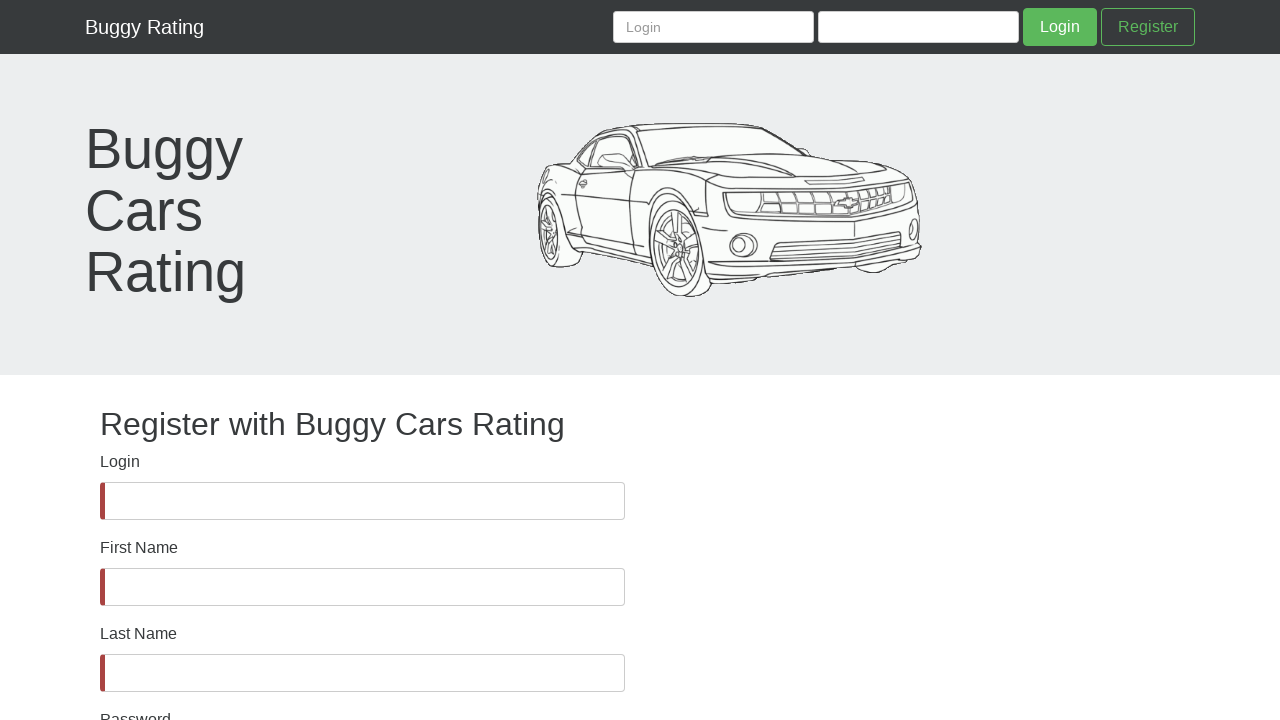

Filled lastName field with 36-character lowercase and numbers string (within 20-50 character range) on #lastName
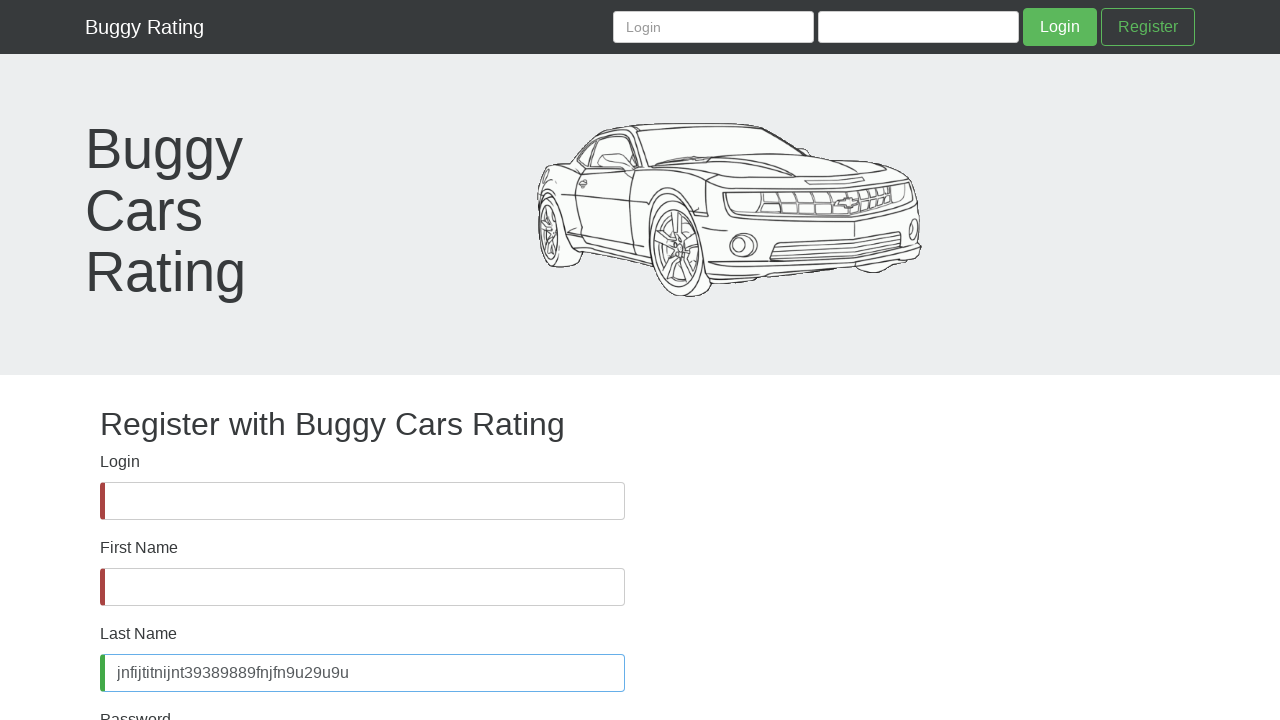

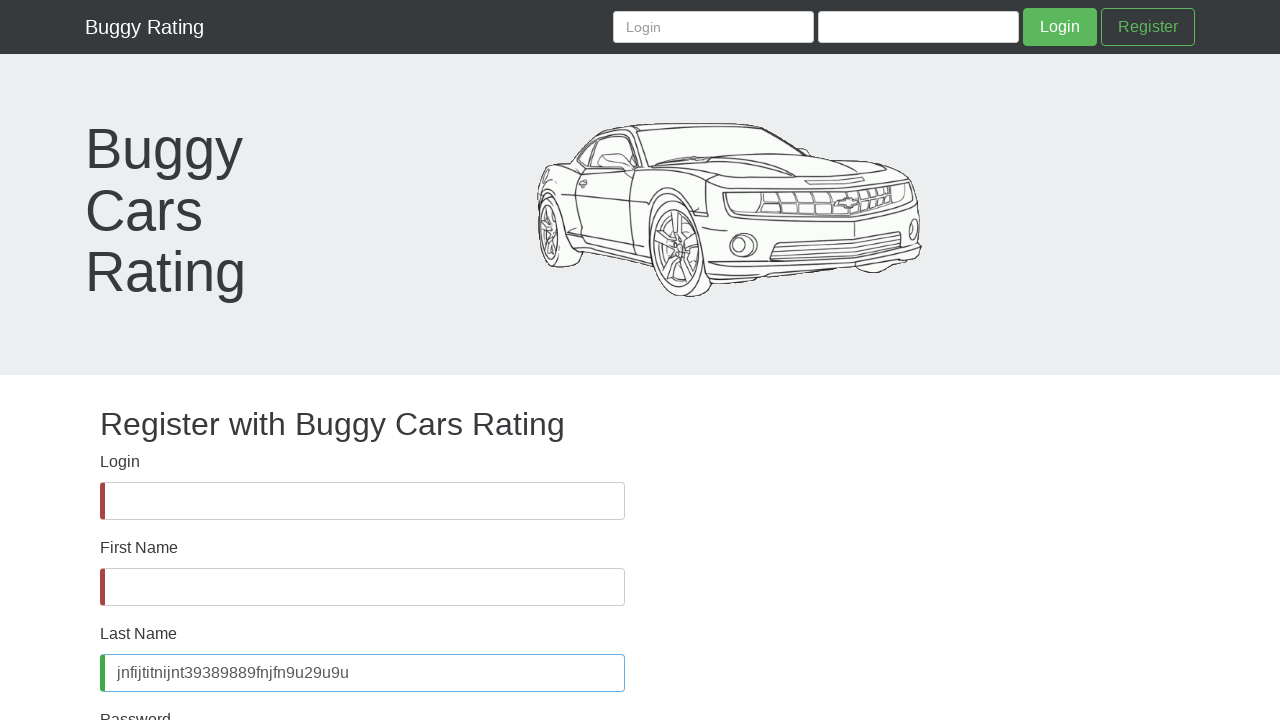